Tests the Call to Action button in the Hero Section by verifying the GET 30% OFF button is visible, clicking it, and checking that a popup with Maybe Later button appears

Starting URL: https://218-final-test.vercel.app/

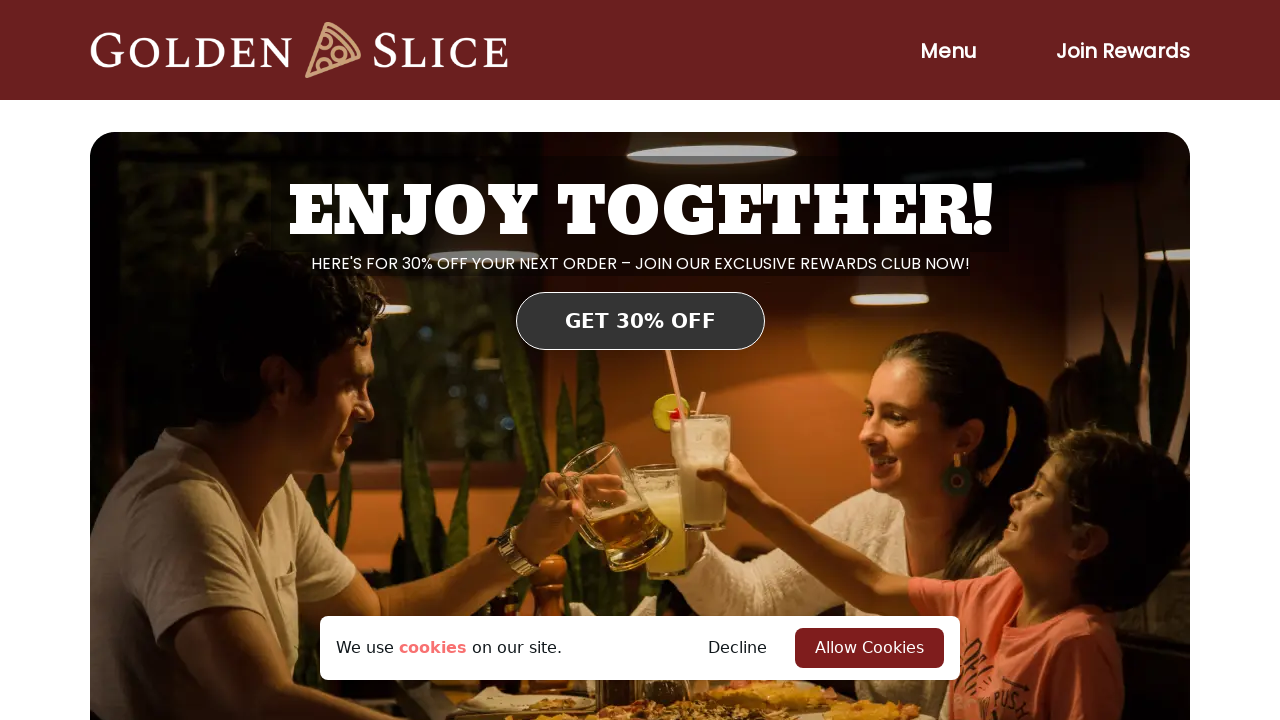

Located GET 30% OFF button in Hero Section
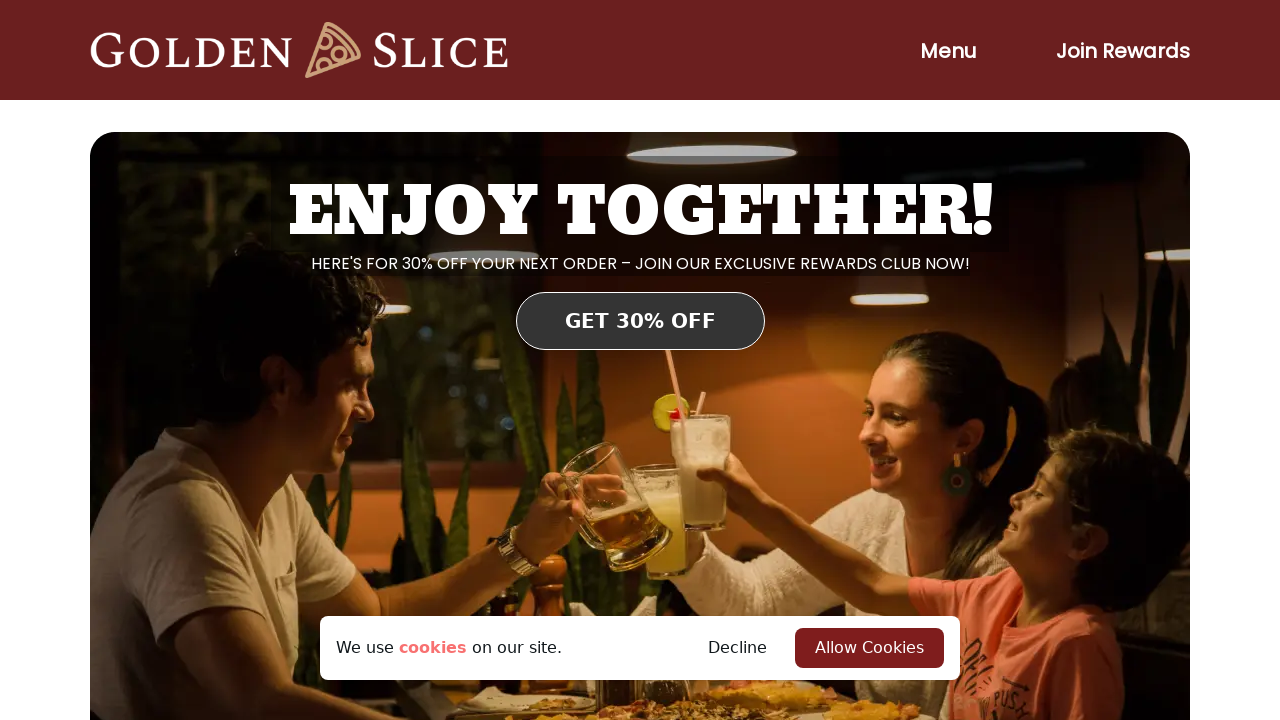

Verified GET 30% OFF button is visible
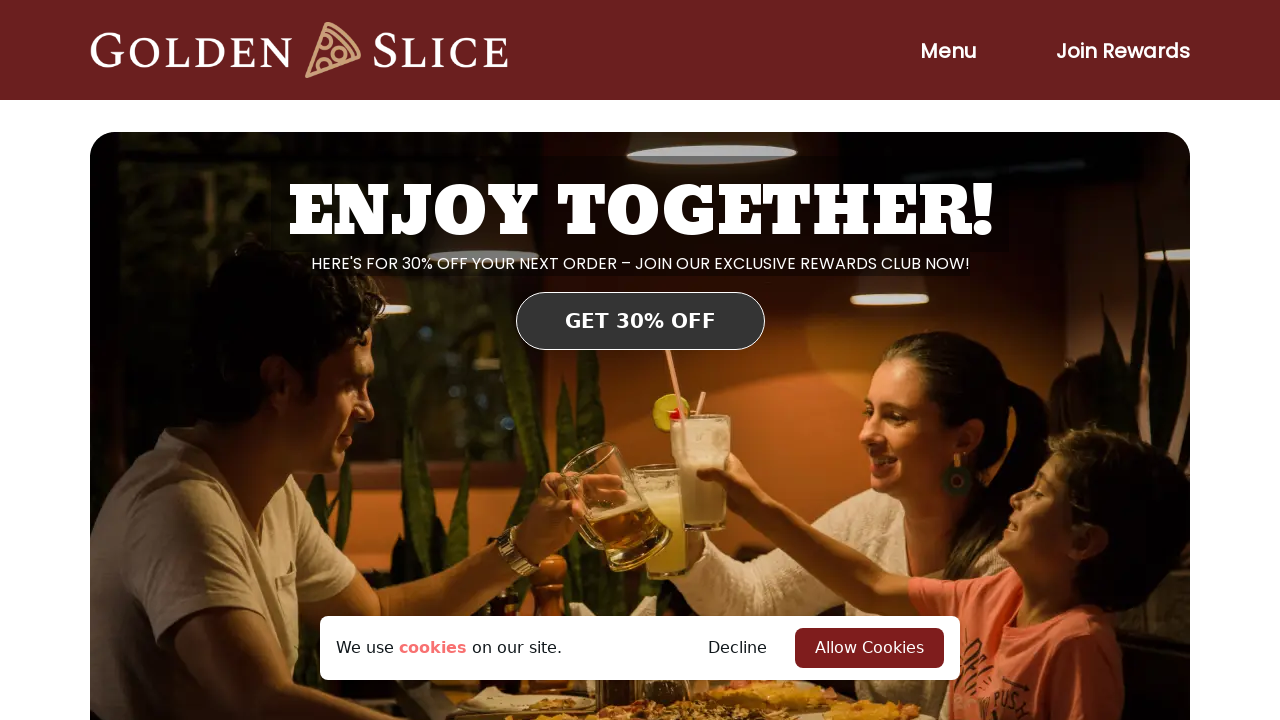

Clicked GET 30% OFF button at (640, 321) on a >> internal:has-text="GET 30% OFF"i
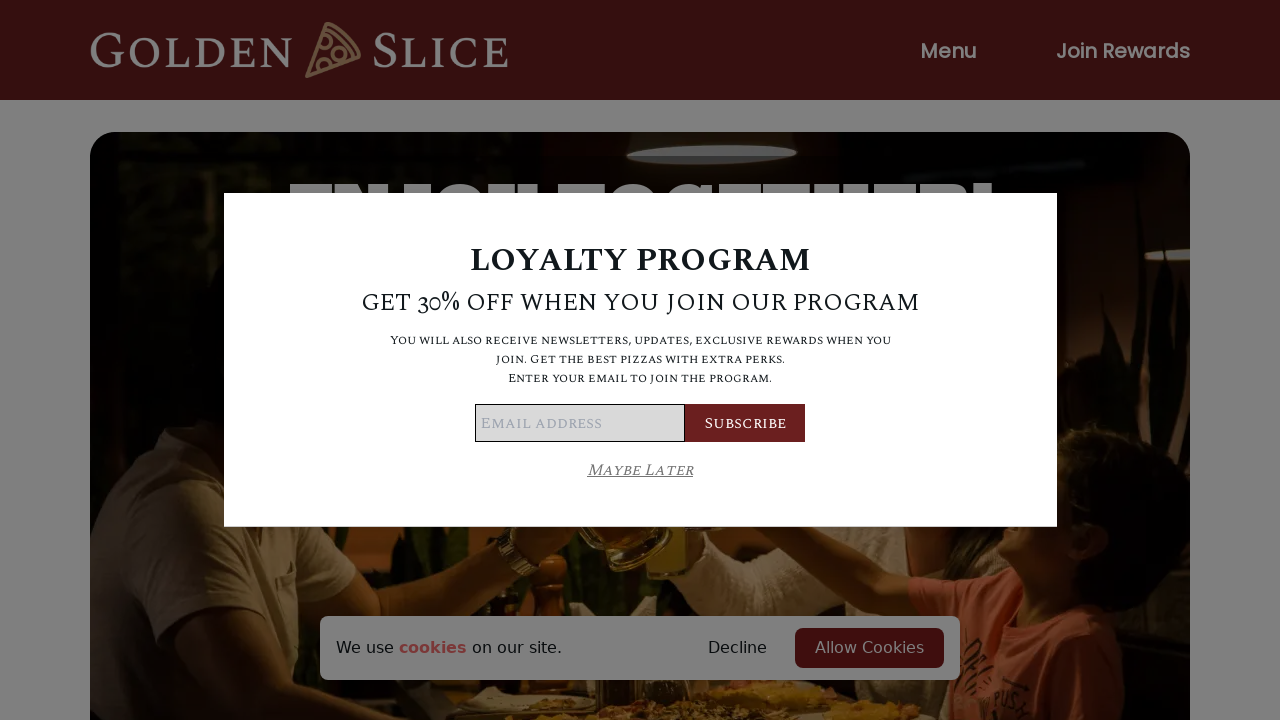

Located main popup container
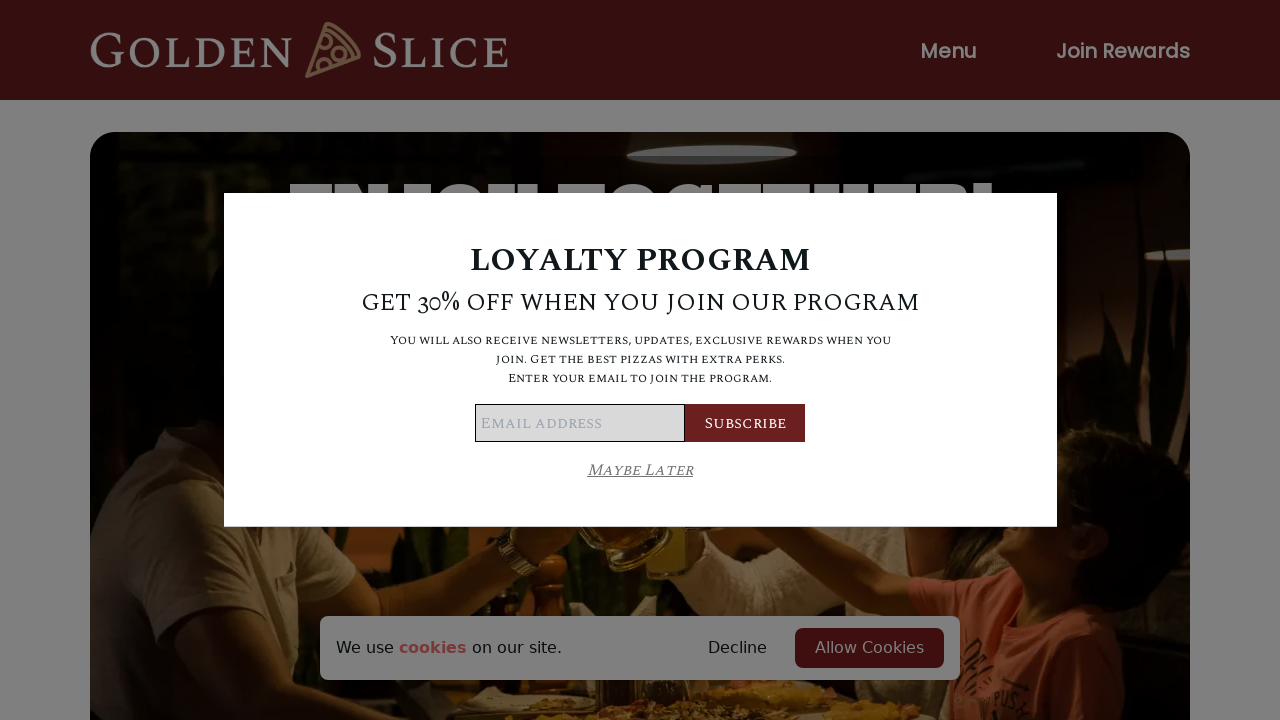

Located Maybe Later button in popup
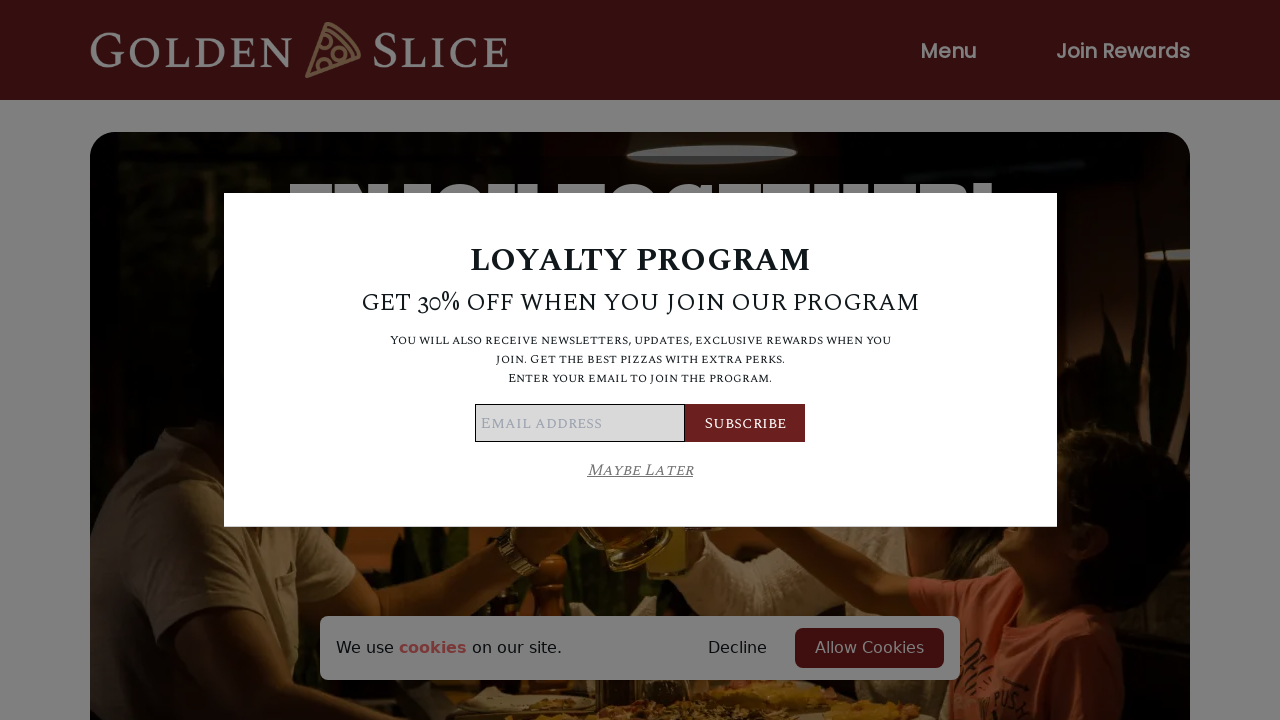

Verified Maybe Later button is visible in popup
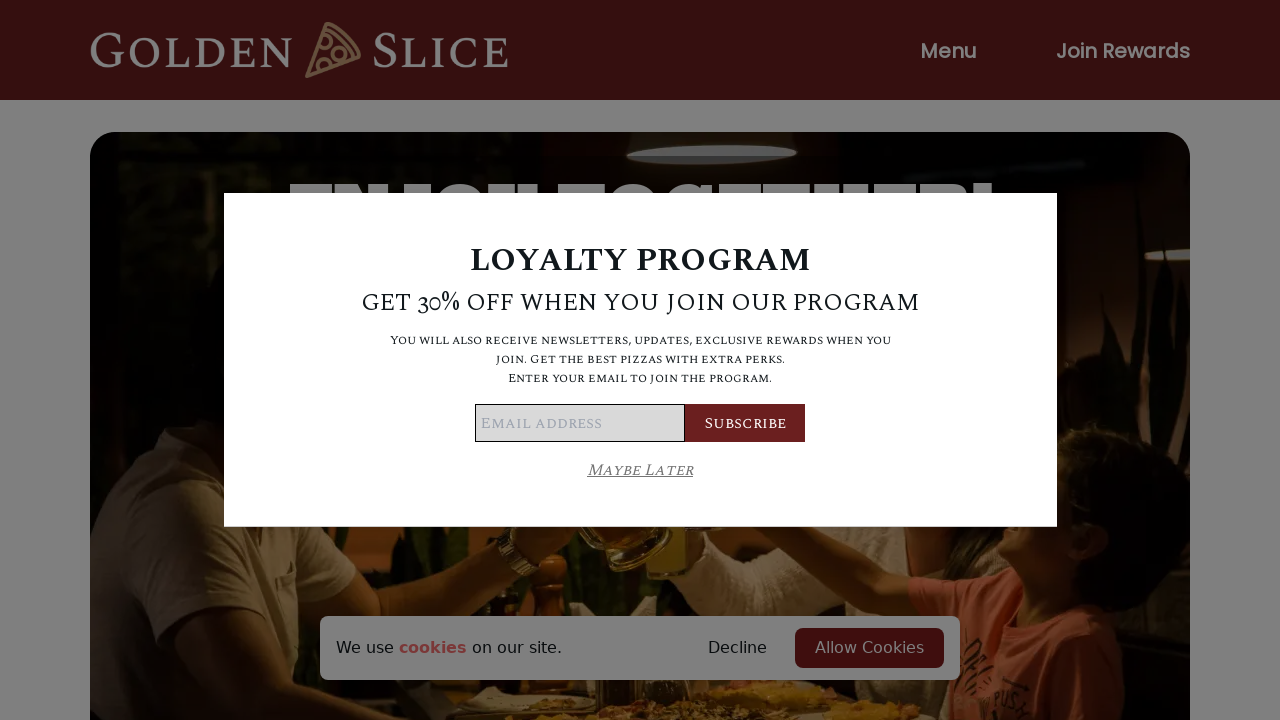

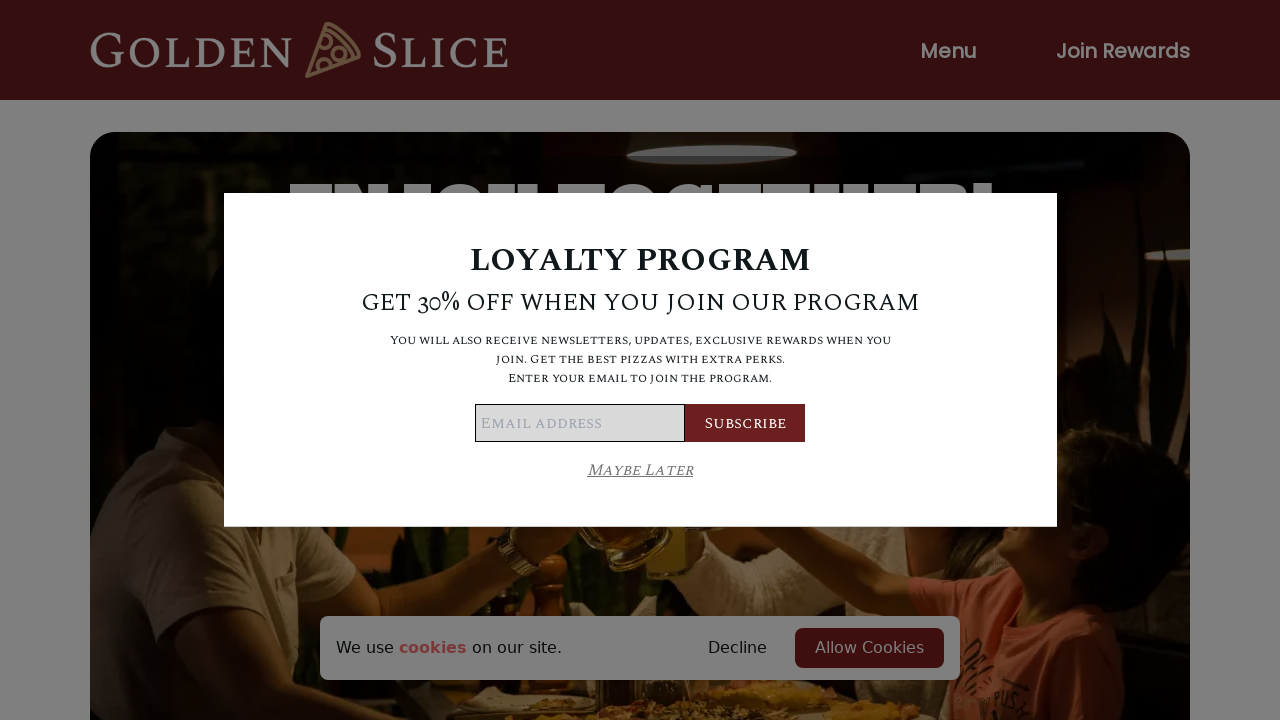